Tests JavaScript prompt dialog by clicking the JS Prompt button, entering text, accepting the dialog, and verifying the entered text appears in the result

Starting URL: https://the-internet.herokuapp.com/javascript_alerts

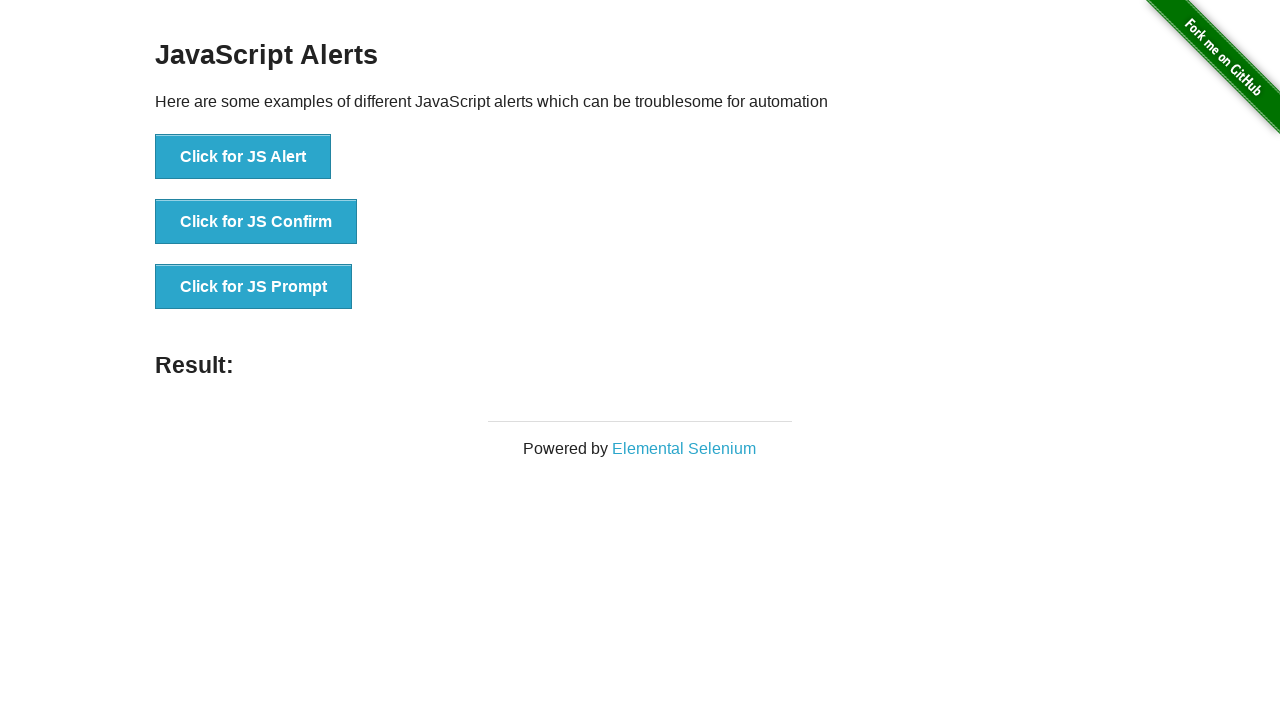

Set up dialog handler to accept prompt with 'Hello World'
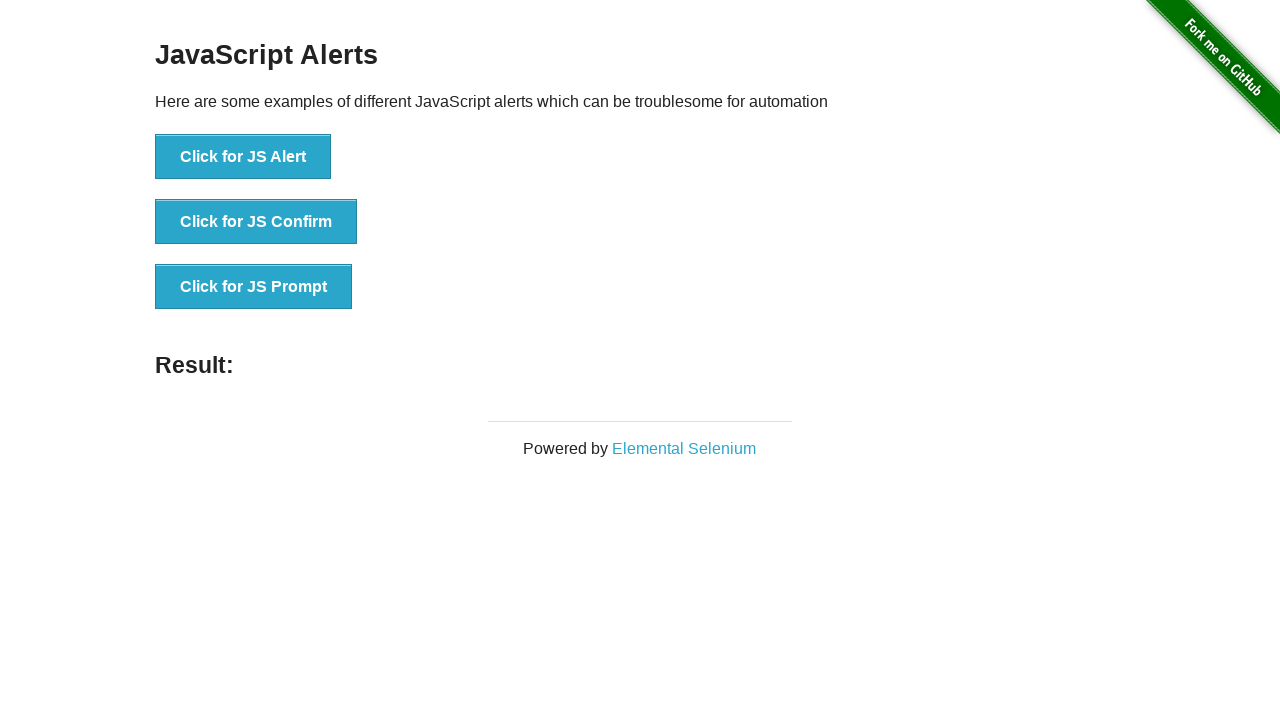

Clicked the JS Prompt button at (254, 287) on xpath=//button[text()='Click for JS Prompt']
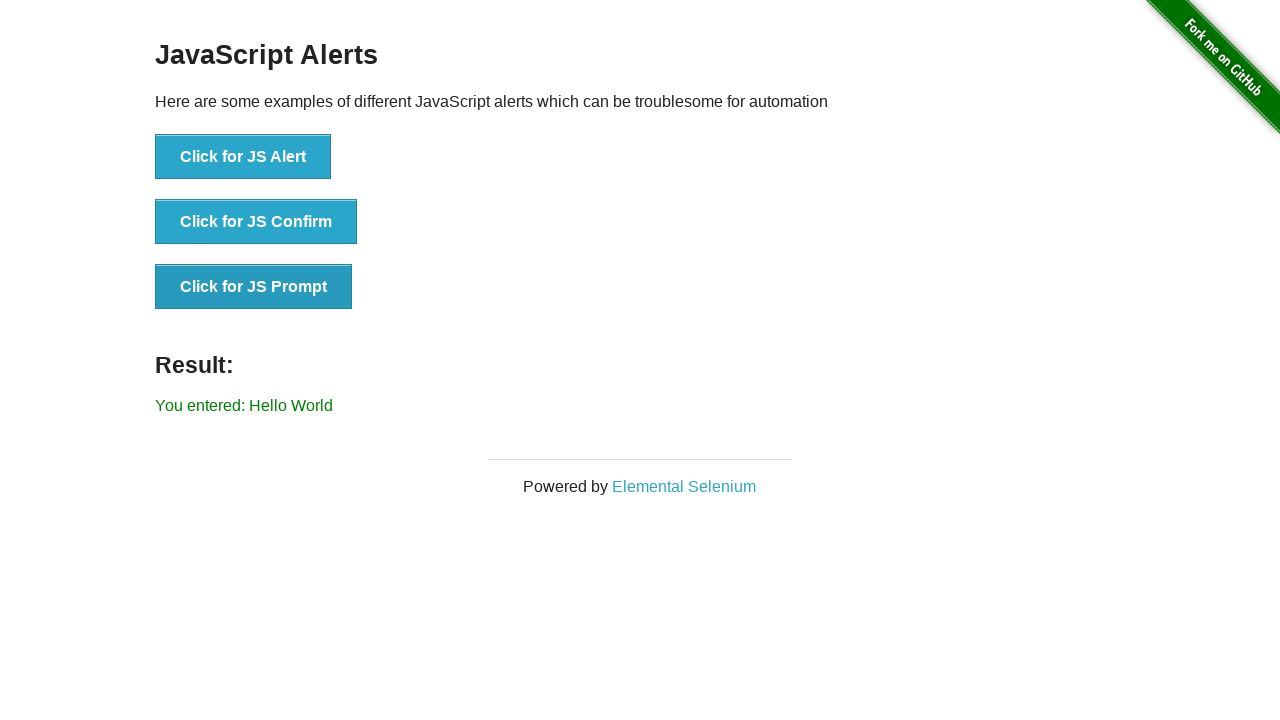

Verified that result text displays 'You entered: Hello World'
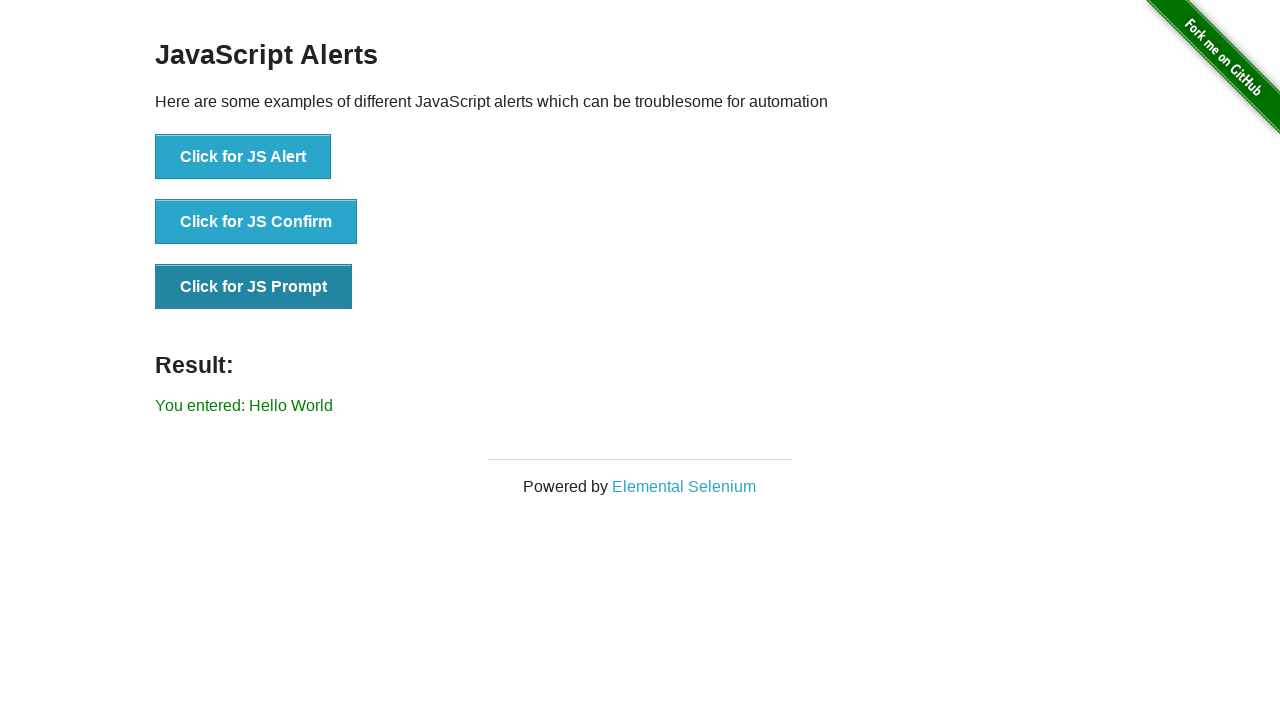

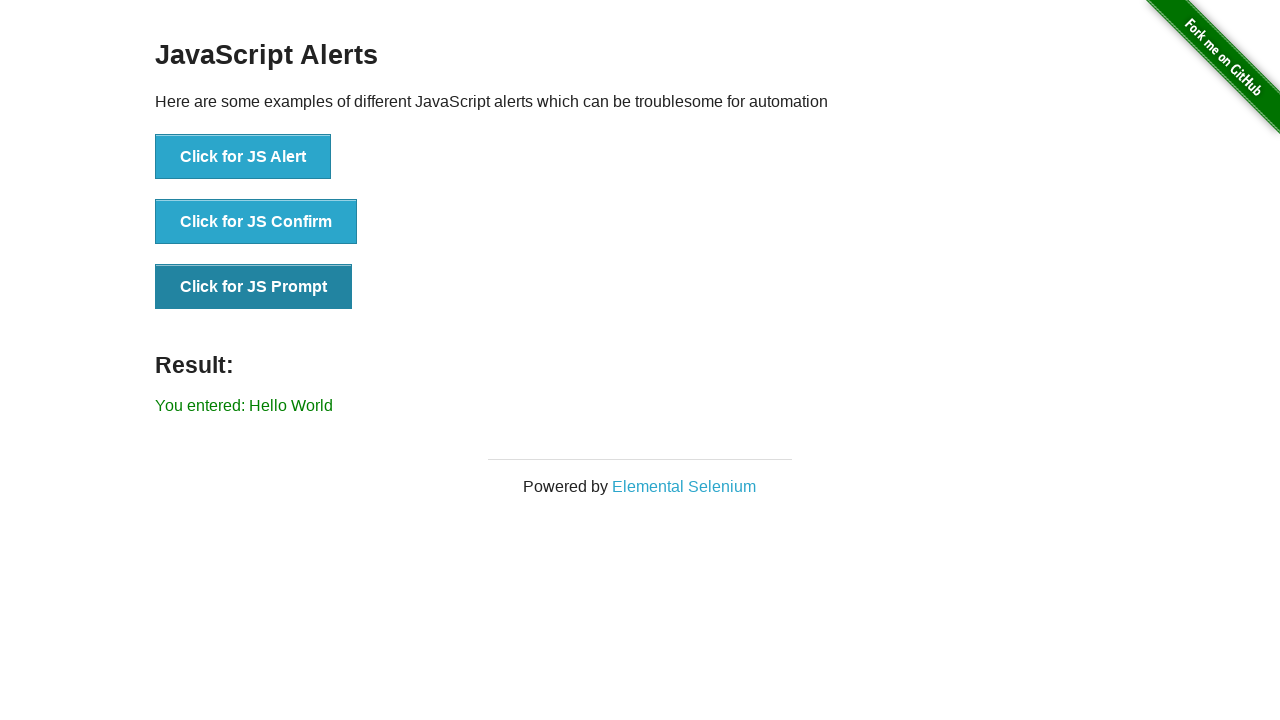